Tests clearing the complete state of all items by checking and then unchecking the toggle all

Starting URL: https://demo.playwright.dev/todomvc

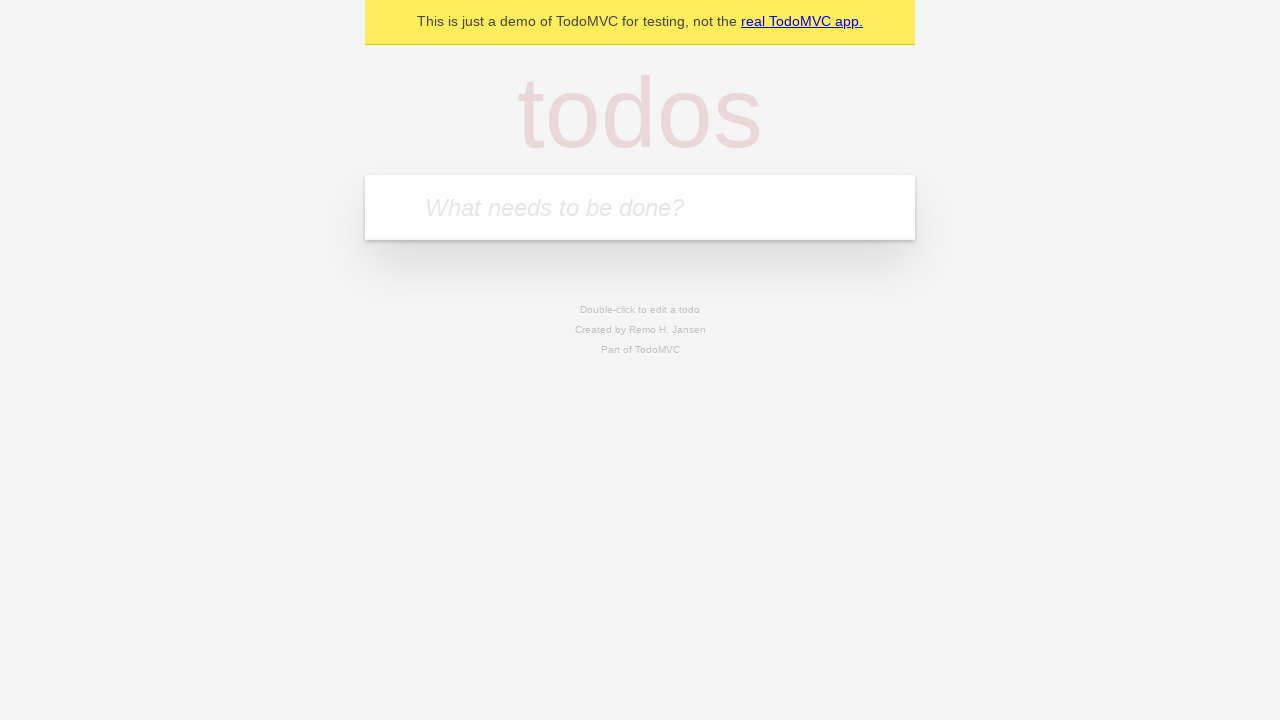

Filled input field with 'buy some cheese' on internal:attr=[placeholder="What needs to be done?"i]
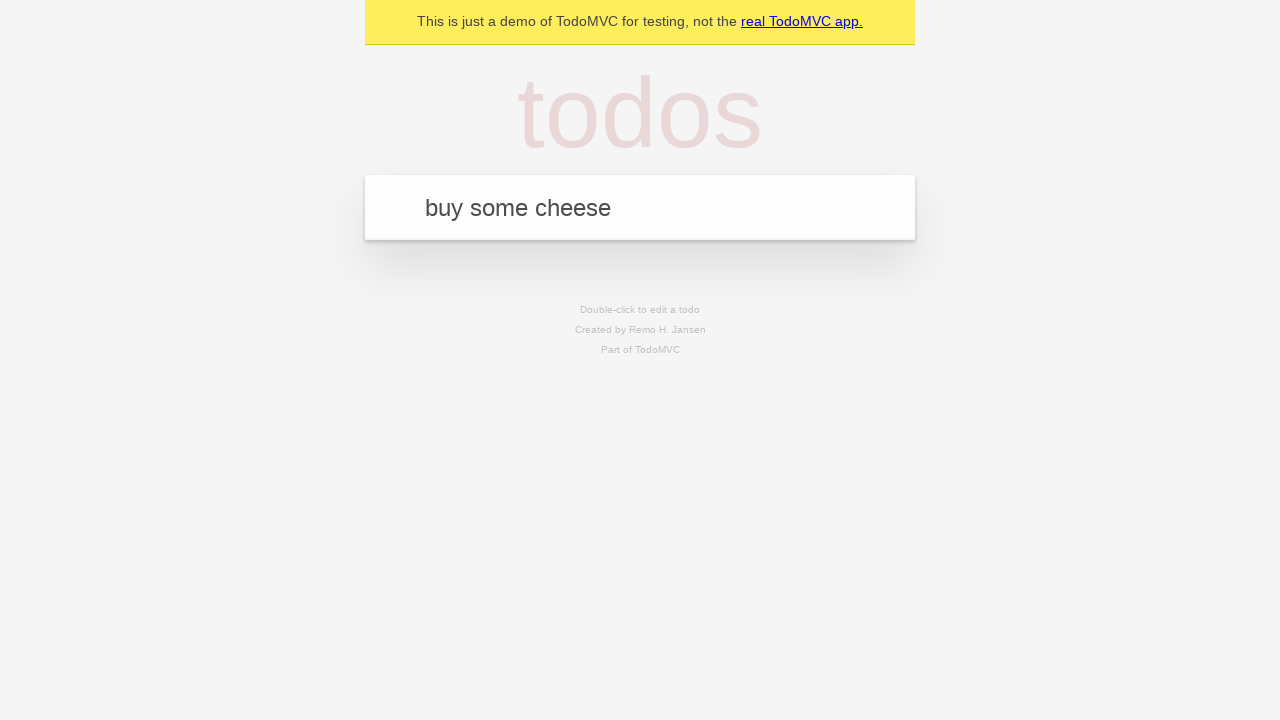

Pressed Enter to add first todo item on internal:attr=[placeholder="What needs to be done?"i]
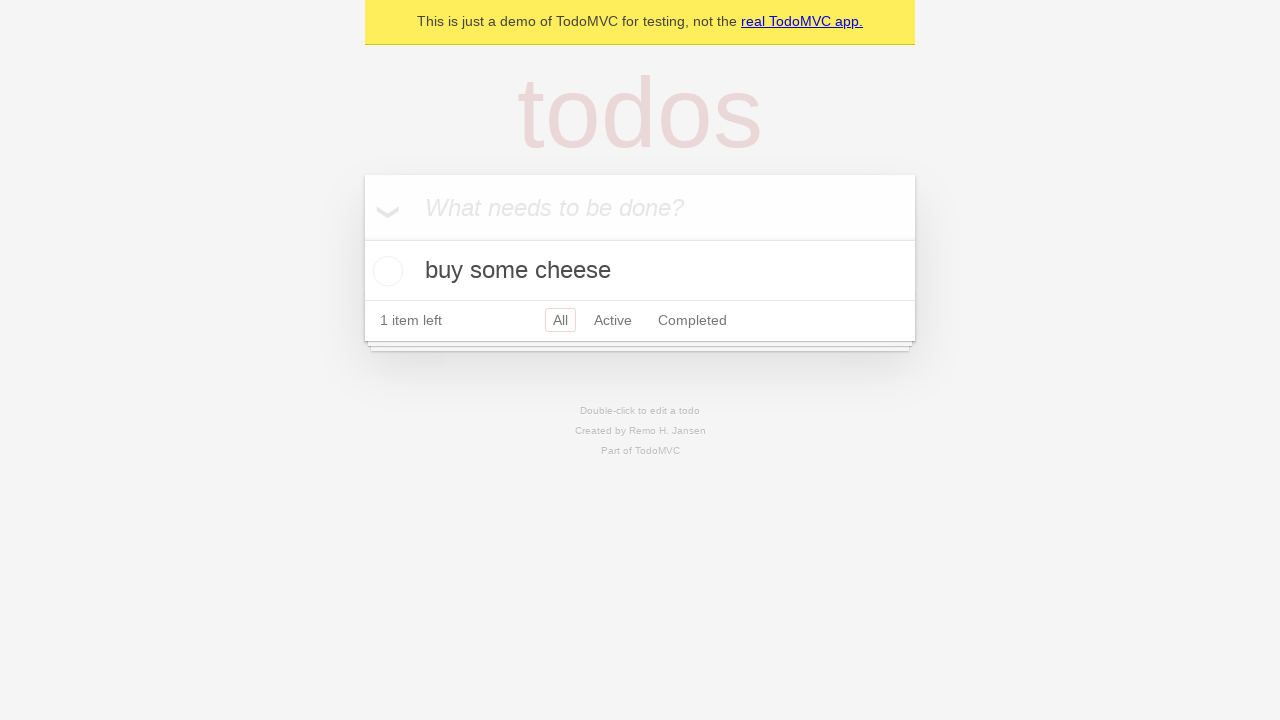

Filled input field with 'feed the cat' on internal:attr=[placeholder="What needs to be done?"i]
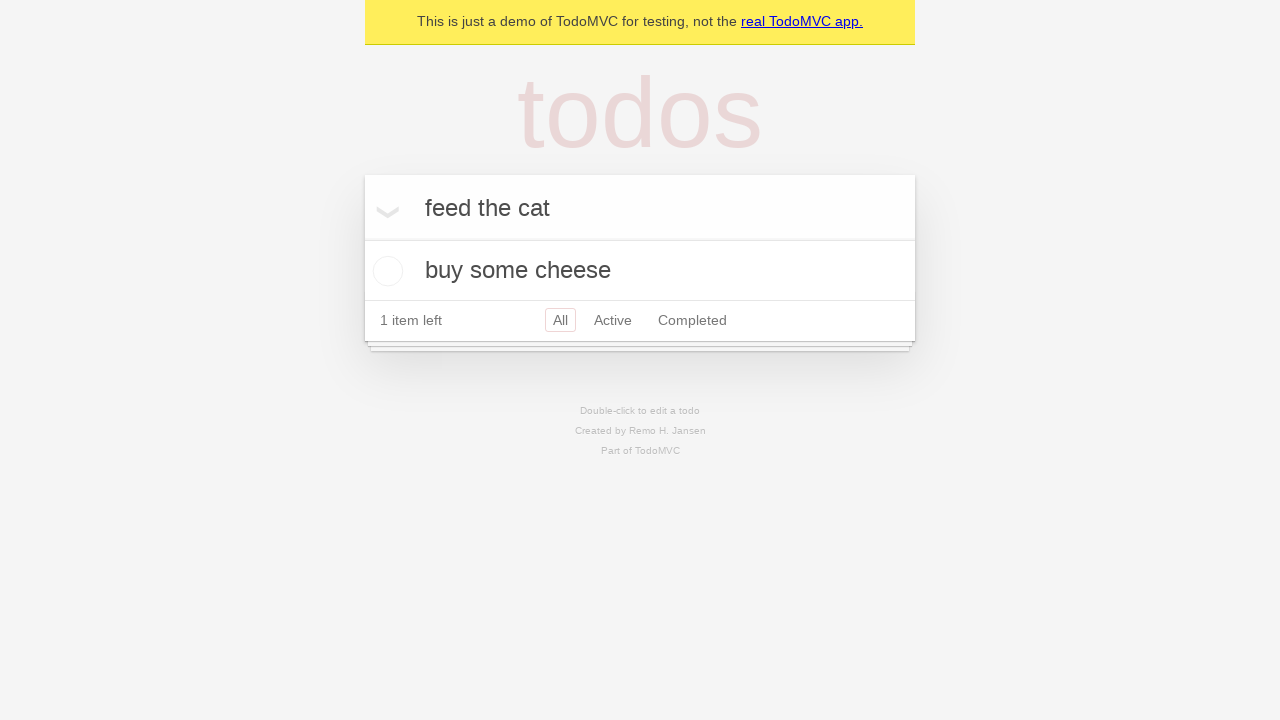

Pressed Enter to add second todo item on internal:attr=[placeholder="What needs to be done?"i]
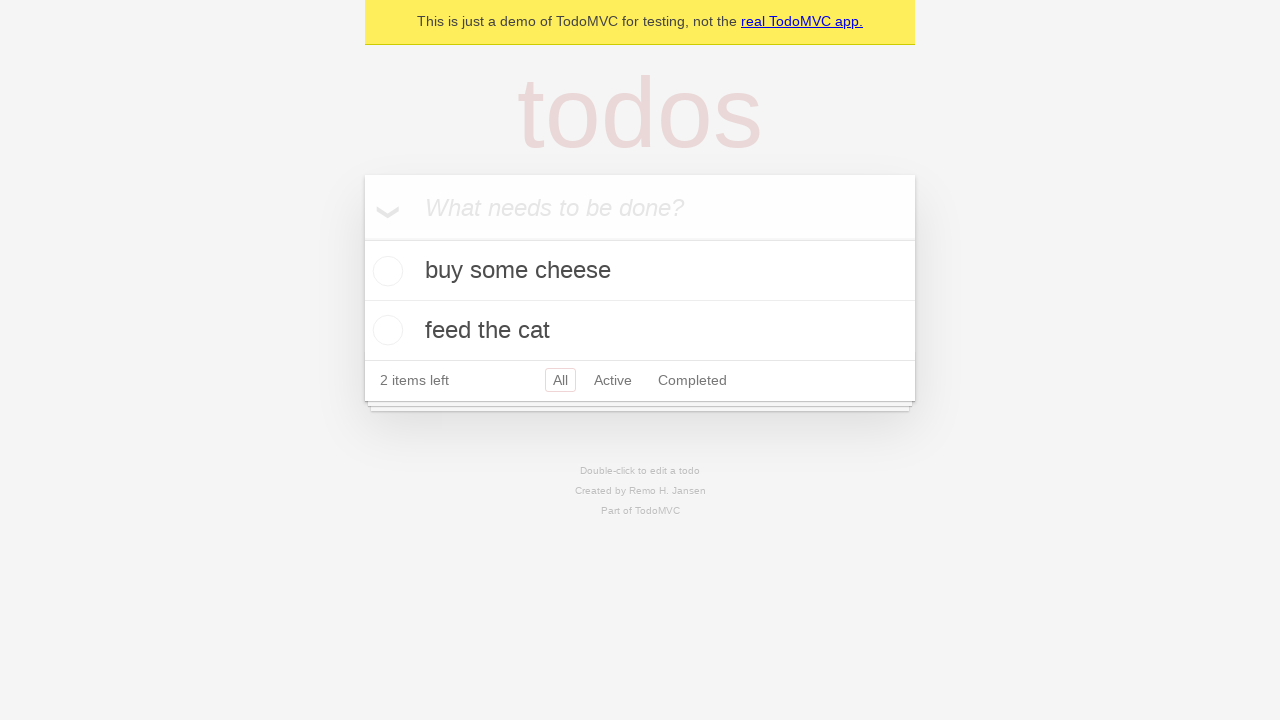

Filled input field with 'book a doctors appointment' on internal:attr=[placeholder="What needs to be done?"i]
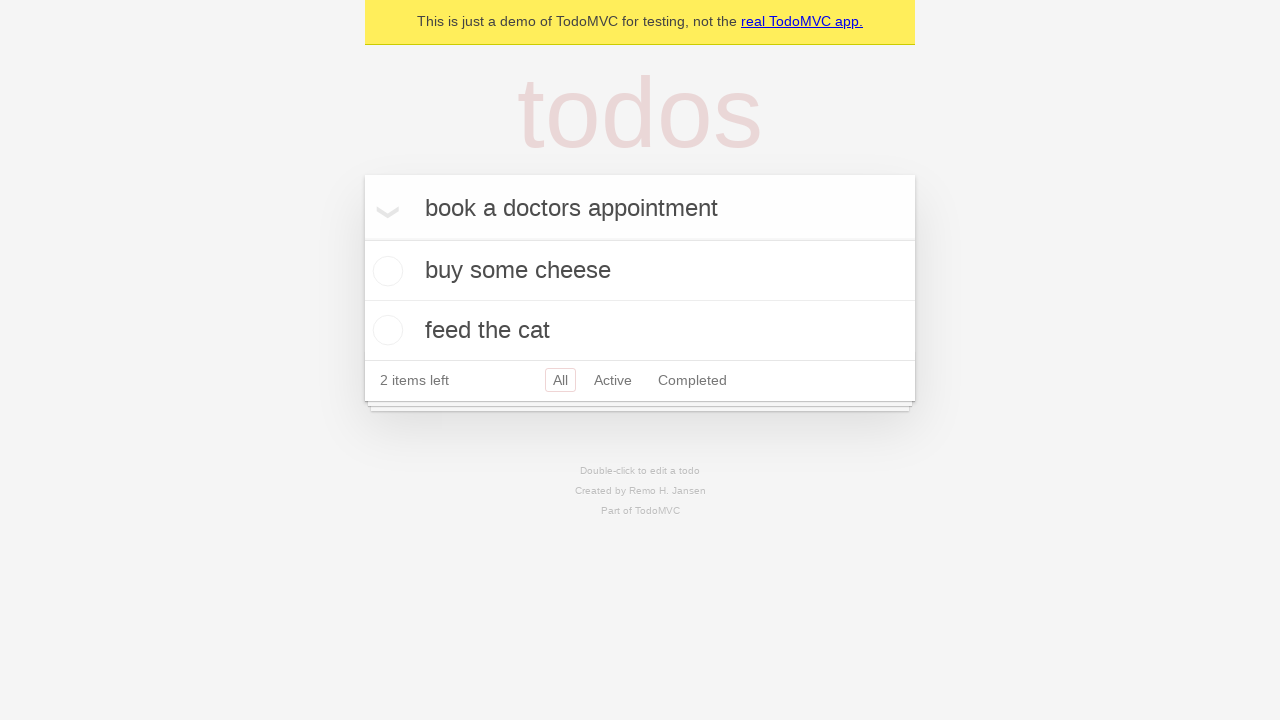

Pressed Enter to add third todo item on internal:attr=[placeholder="What needs to be done?"i]
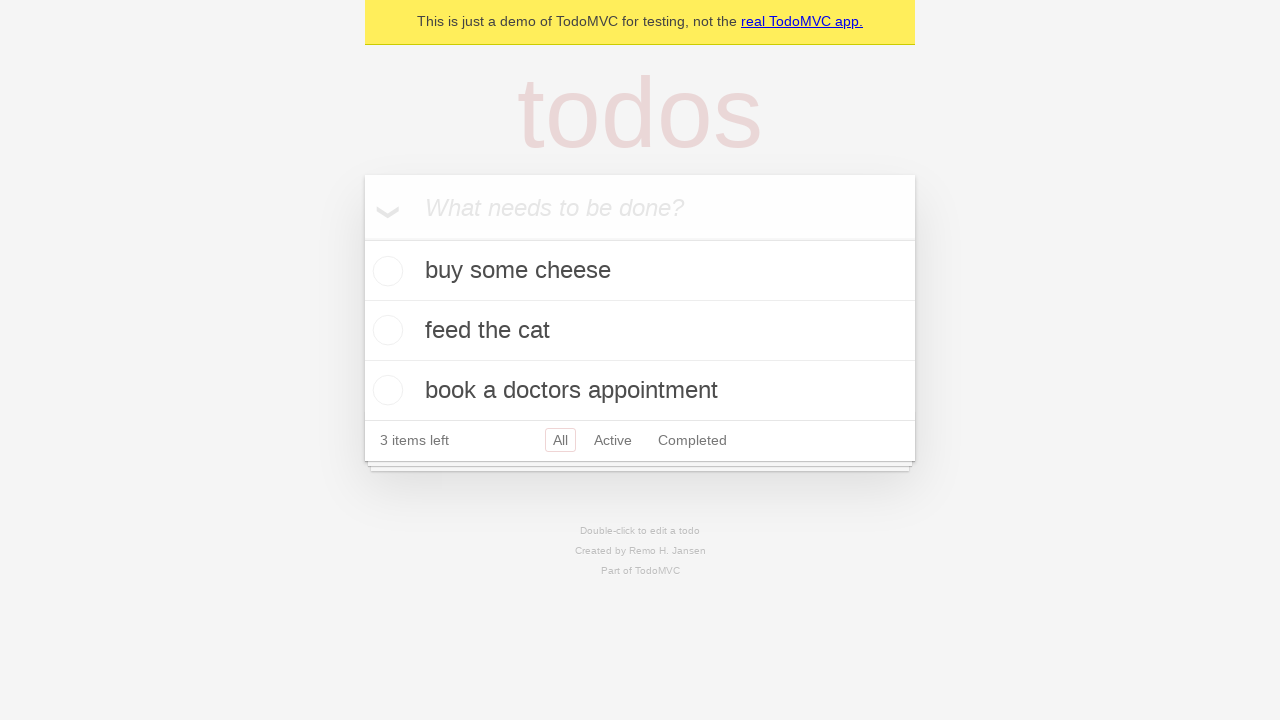

Checked the 'Mark all as complete' toggle at (362, 238) on internal:label="Mark all as complete"i
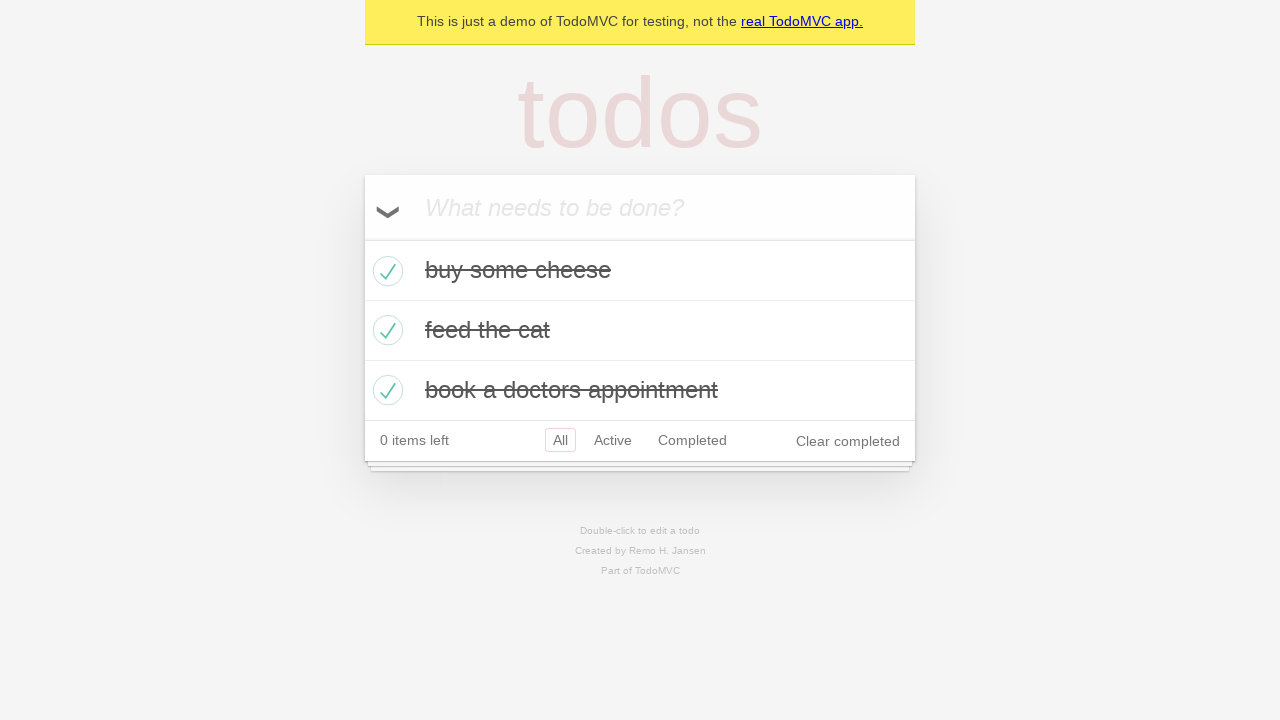

Unchecked the 'Mark all as complete' toggle at (362, 238) on internal:label="Mark all as complete"i
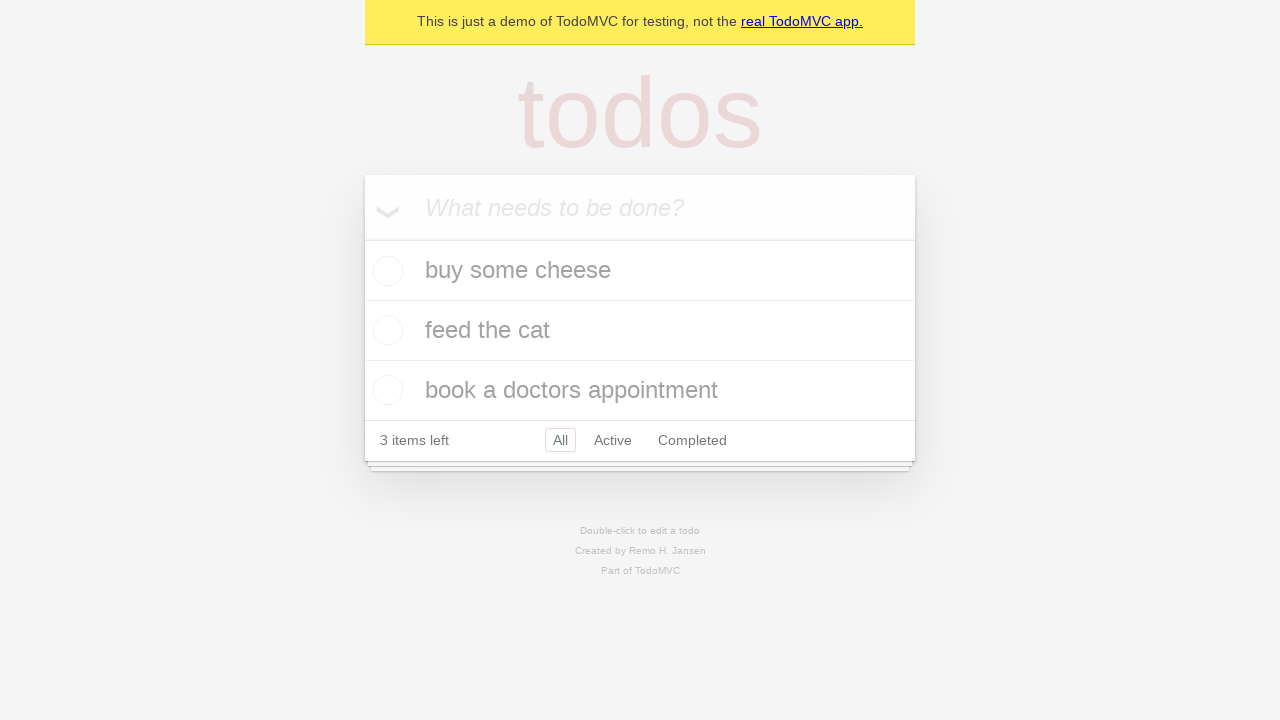

Waited for todo items to be visible
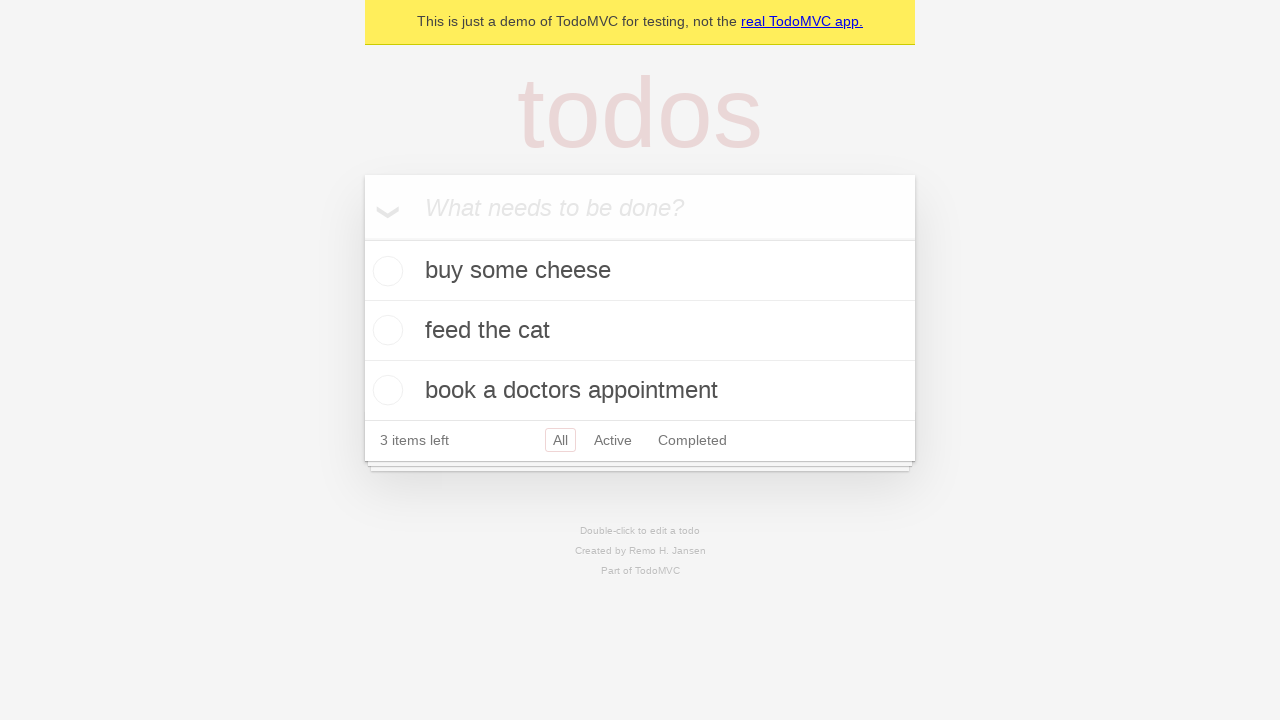

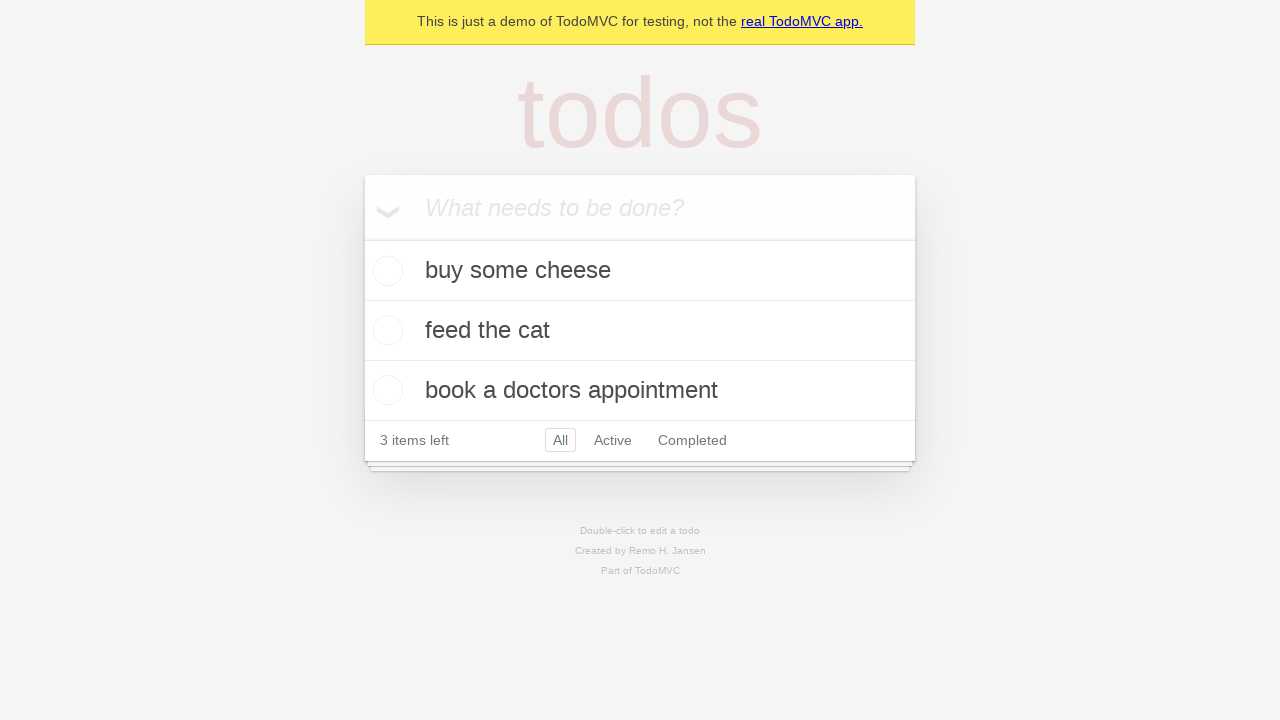